Clicks on a color input element to test basic click interaction

Starting URL: https://www.selenium.dev/selenium/web/inputs.html

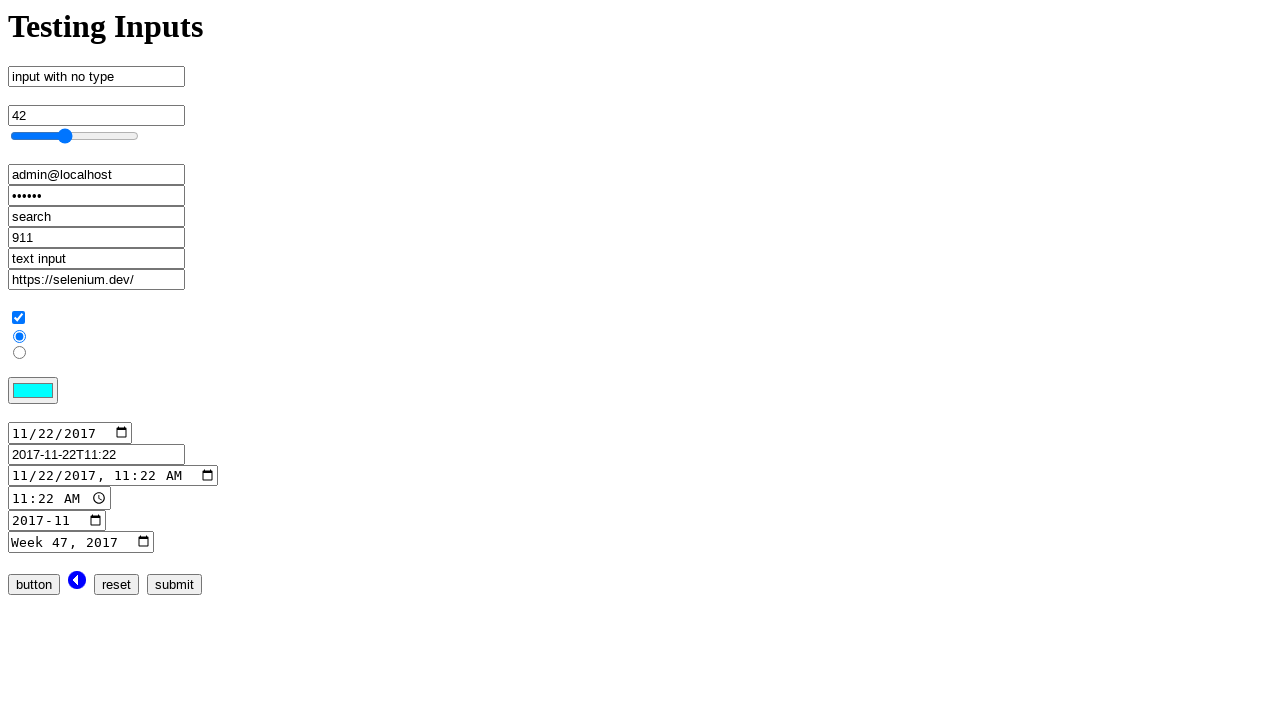

Clicked on the color input element to test basic click interaction at (33, 391) on input[name='color_input']
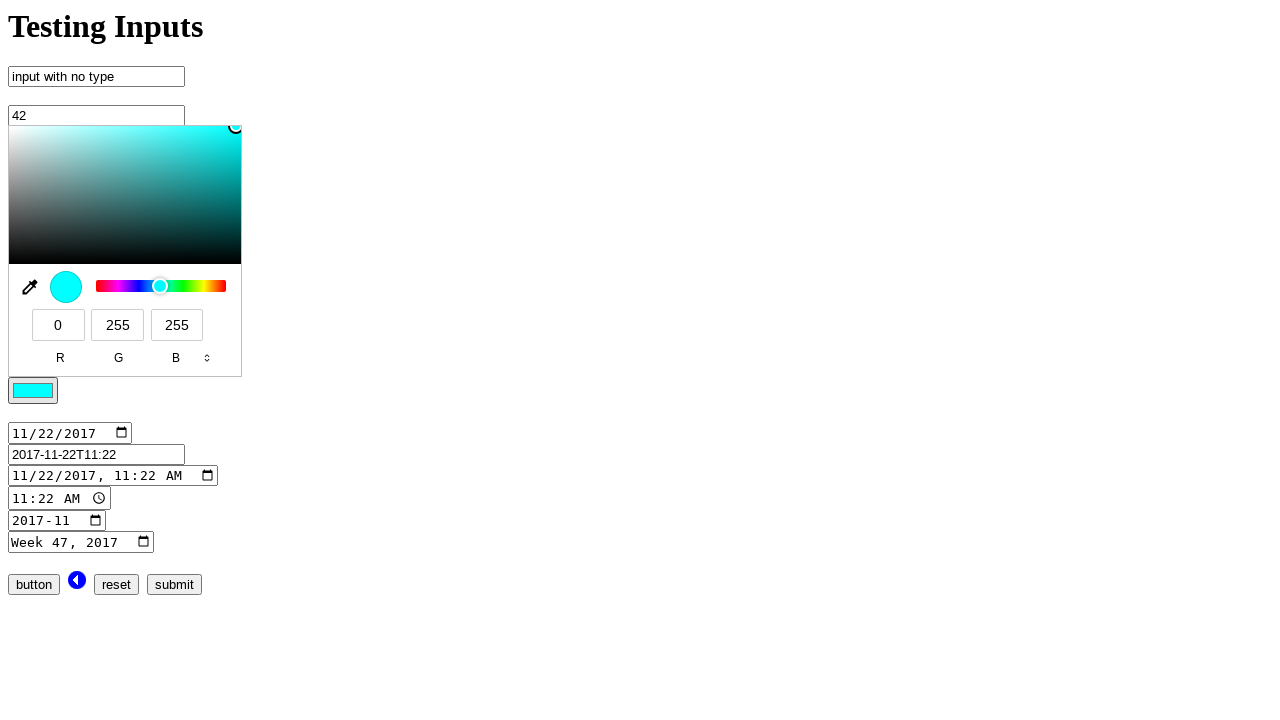

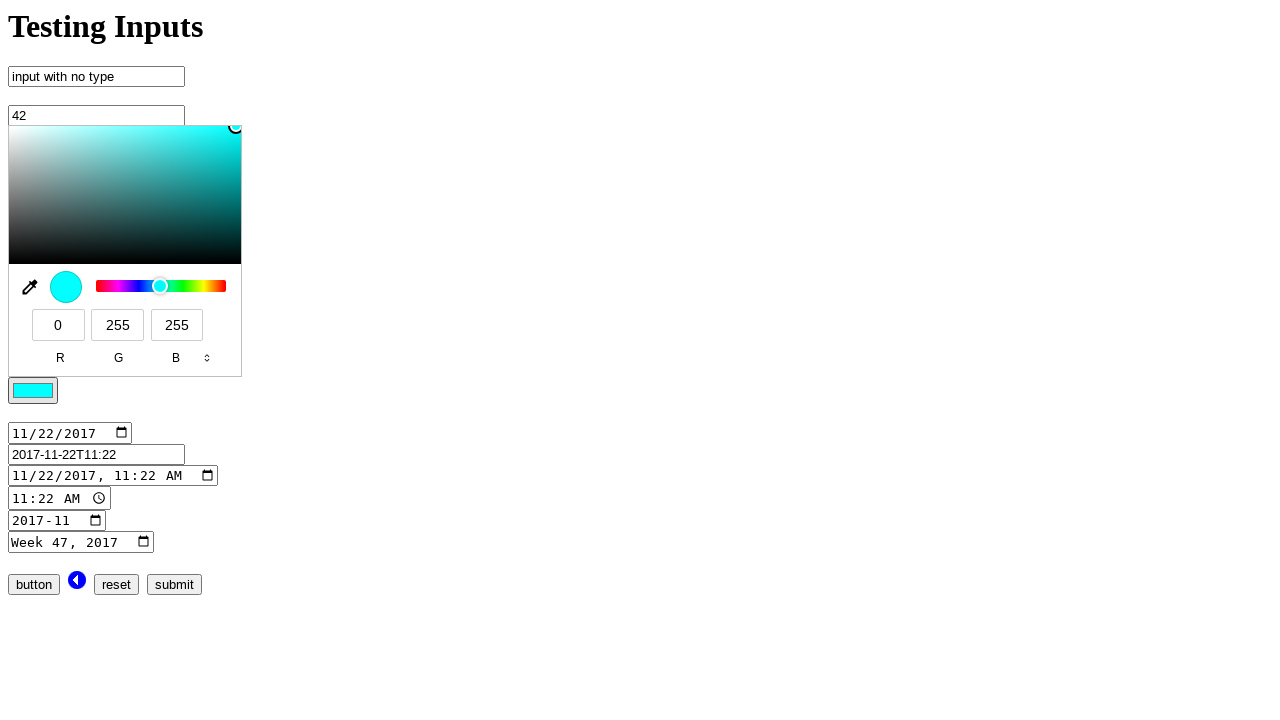